Tests adding todo items to the list by filling the input field and pressing Enter, then verifying the items appear in the list

Starting URL: https://demo.playwright.dev/todomvc

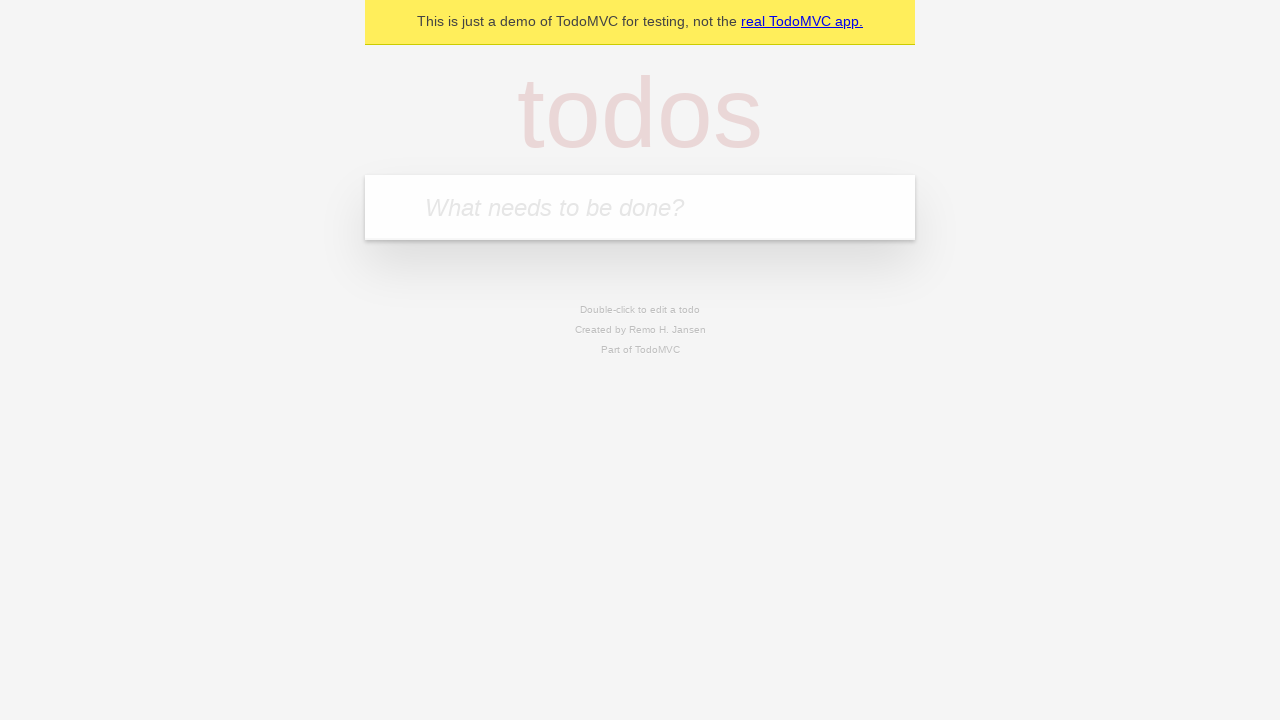

Filled todo input field with 'buy some cheese' on internal:attr=[placeholder="What needs to be done?"i]
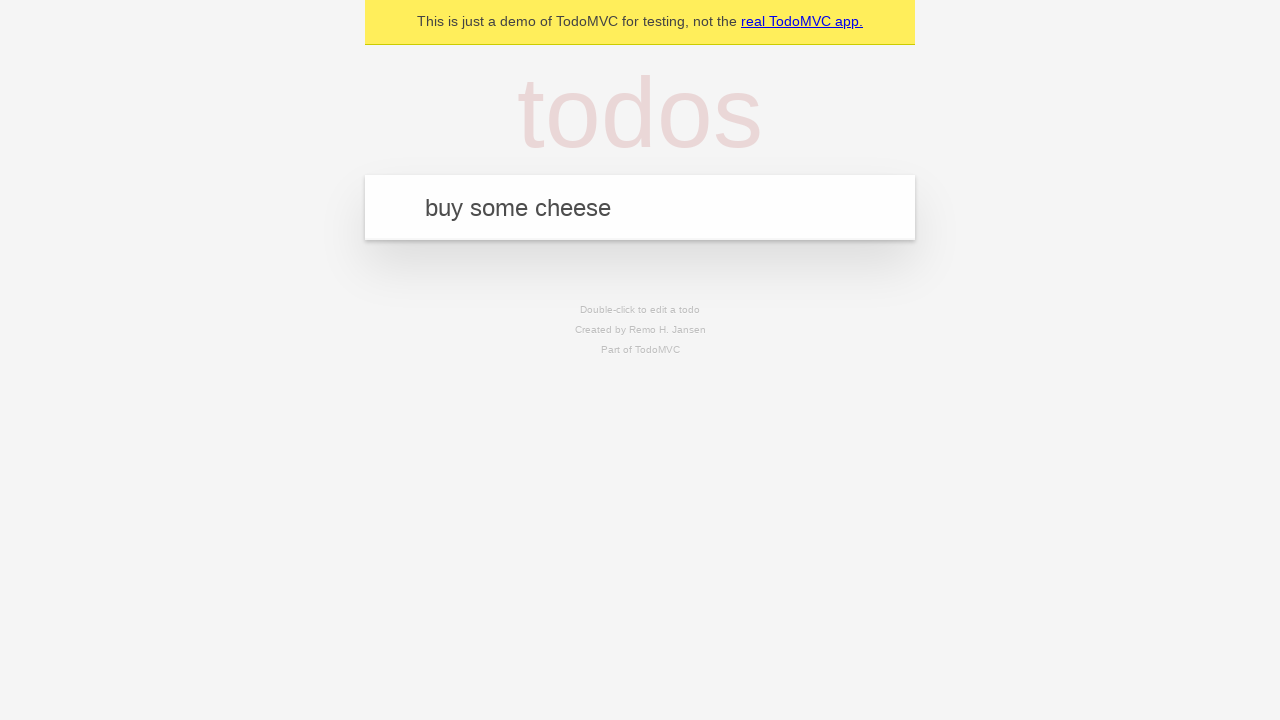

Pressed Enter to add first todo item on internal:attr=[placeholder="What needs to be done?"i]
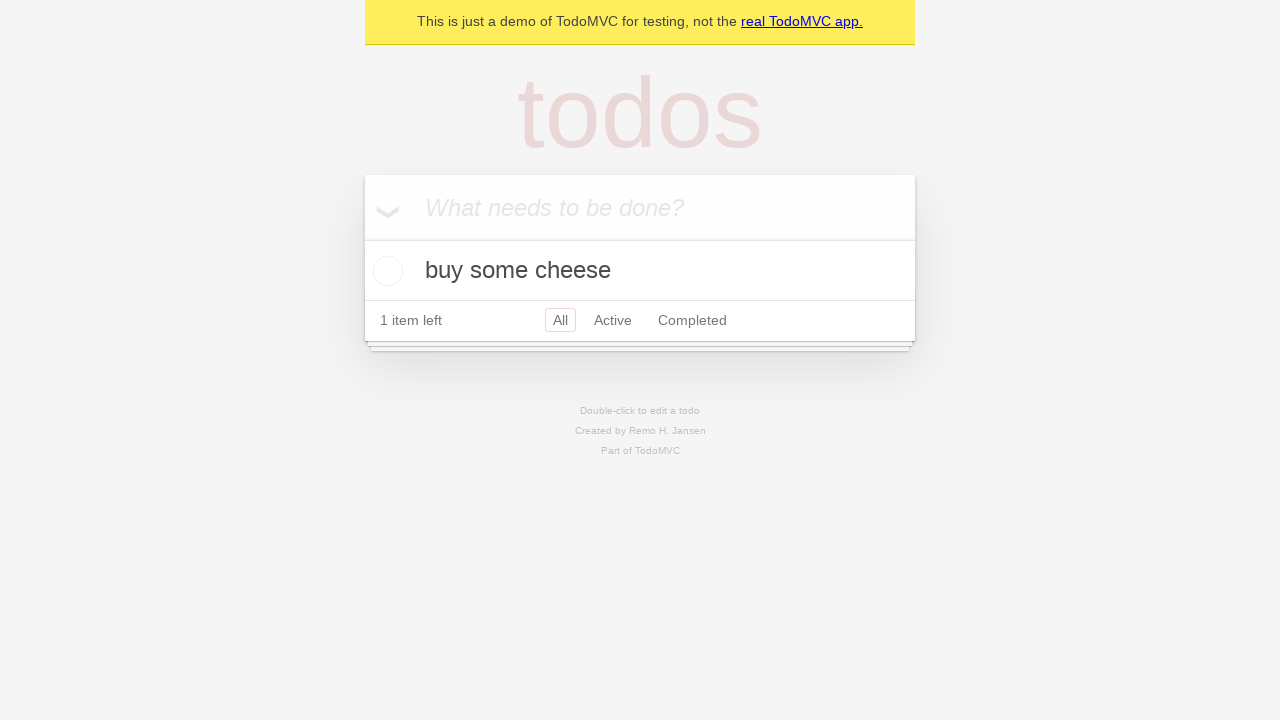

First todo item appeared in the list
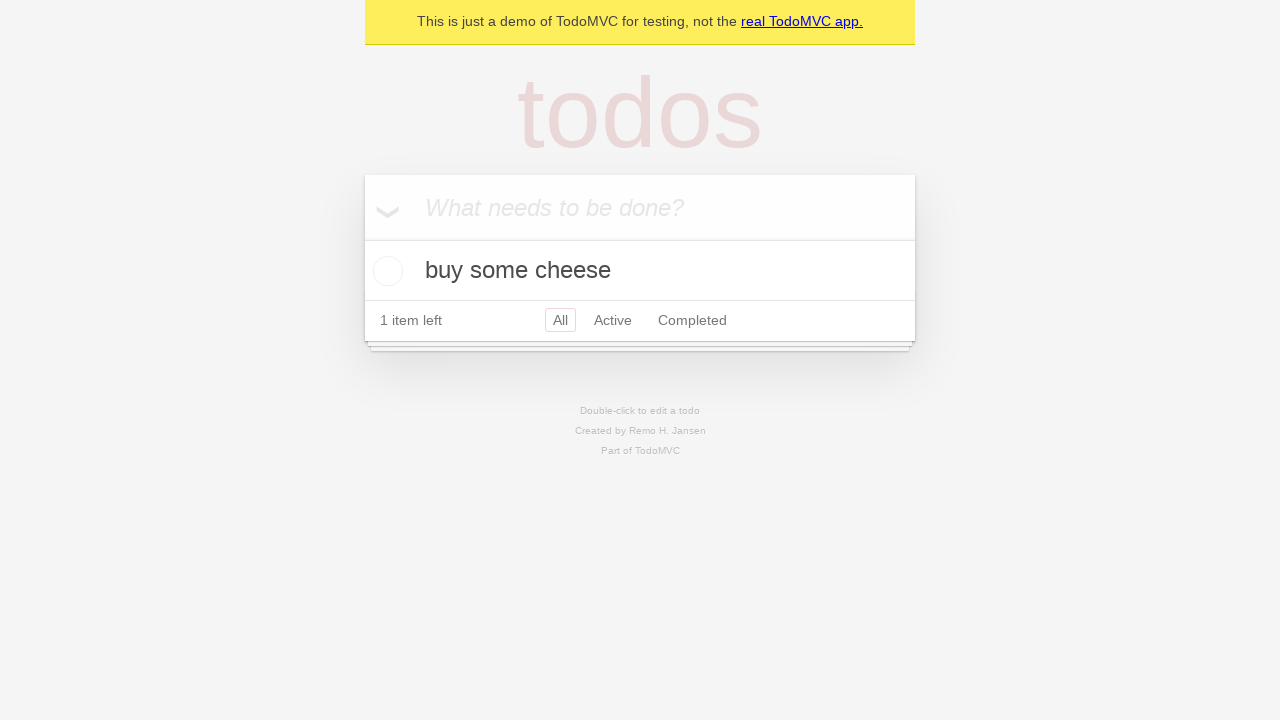

Filled todo input field with 'feed the cat' on internal:attr=[placeholder="What needs to be done?"i]
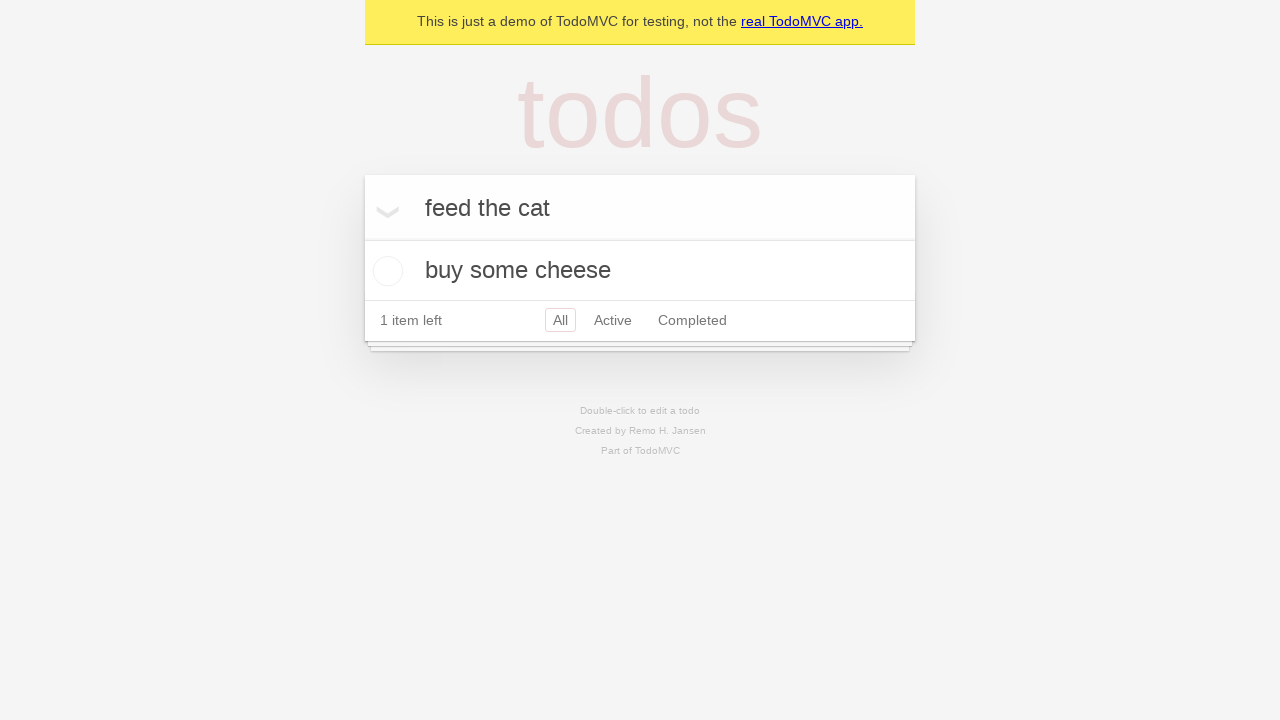

Pressed Enter to add second todo item on internal:attr=[placeholder="What needs to be done?"i]
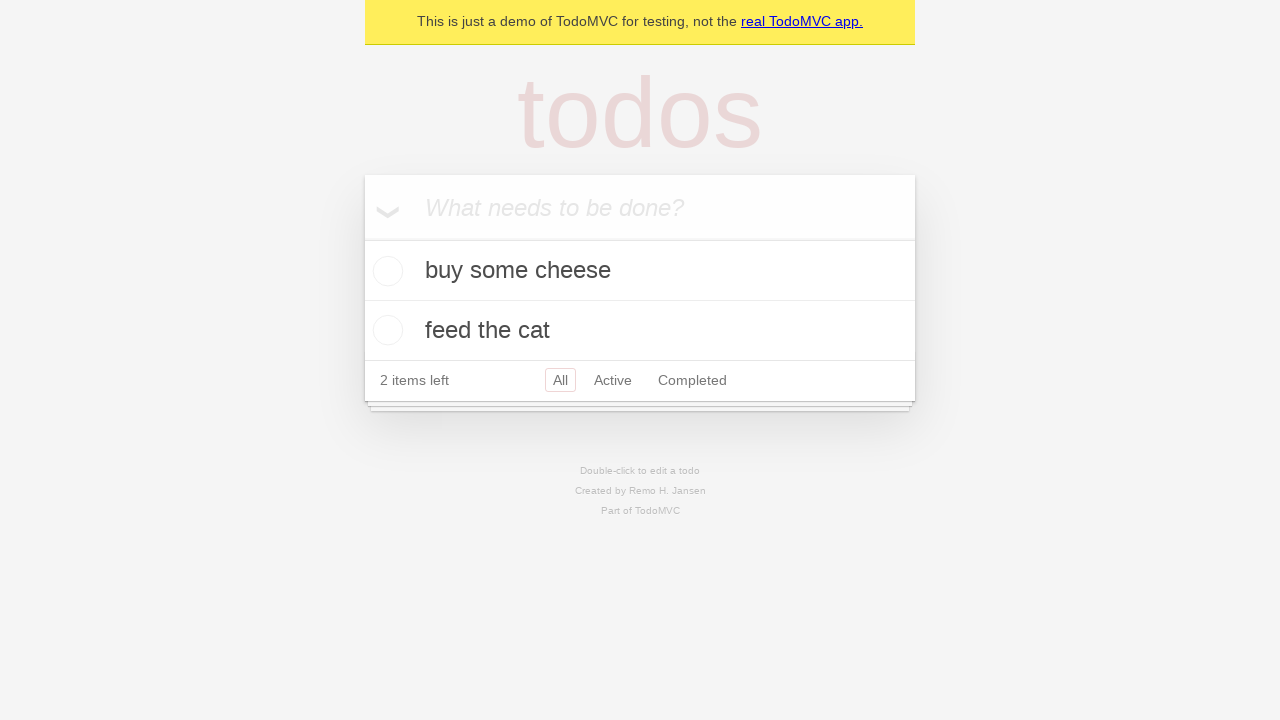

Second todo item appeared in the list, both todos now visible
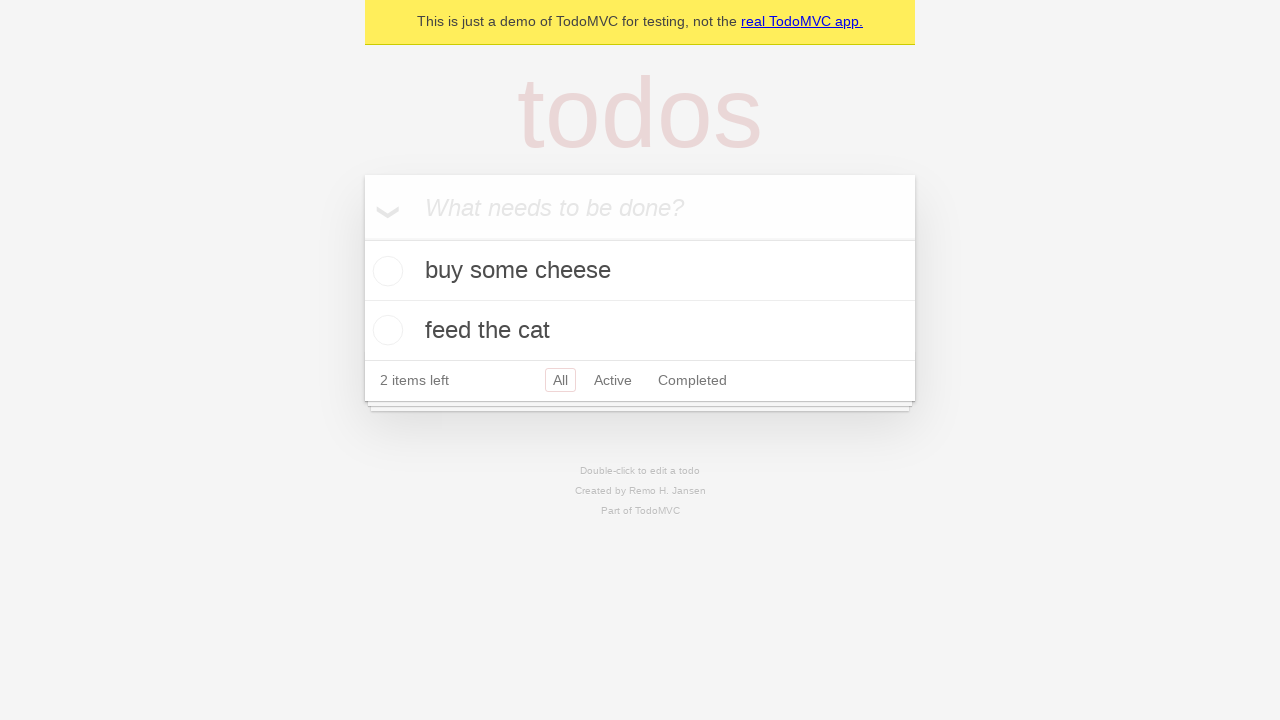

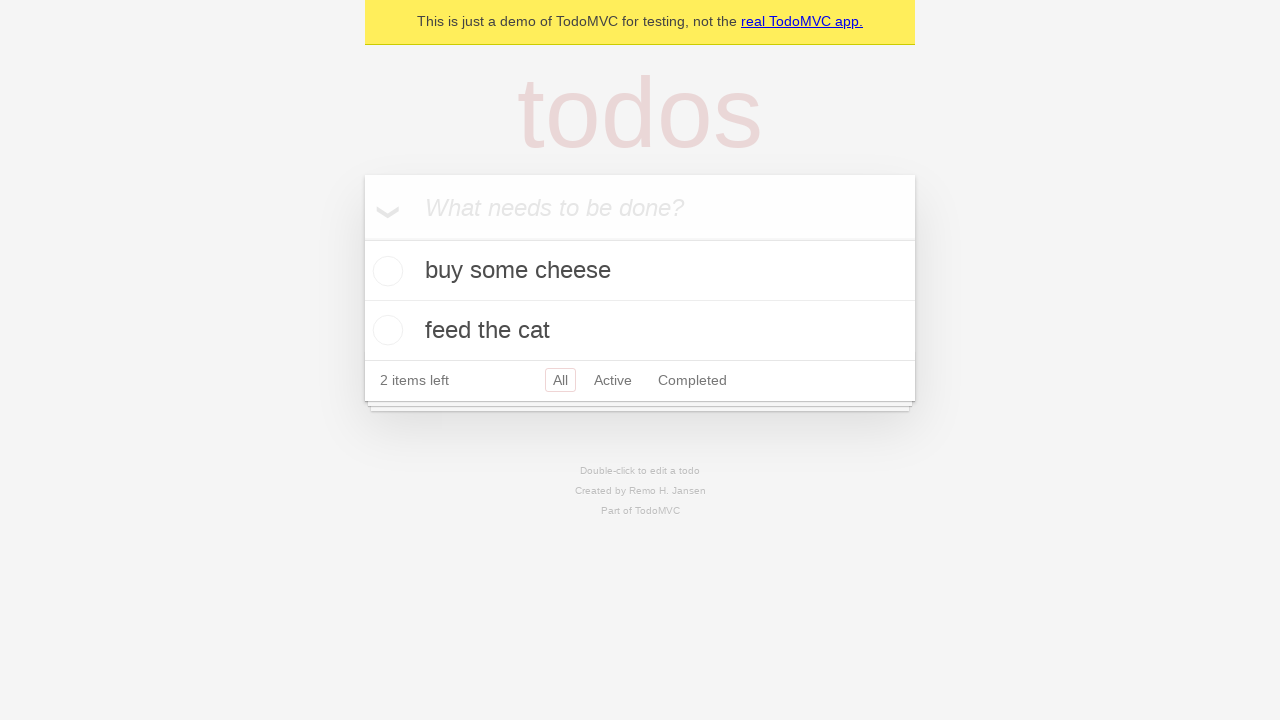